Navigates to the status codes page and clicks the first status code link

Starting URL: https://the-internet.herokuapp.com/status_codes

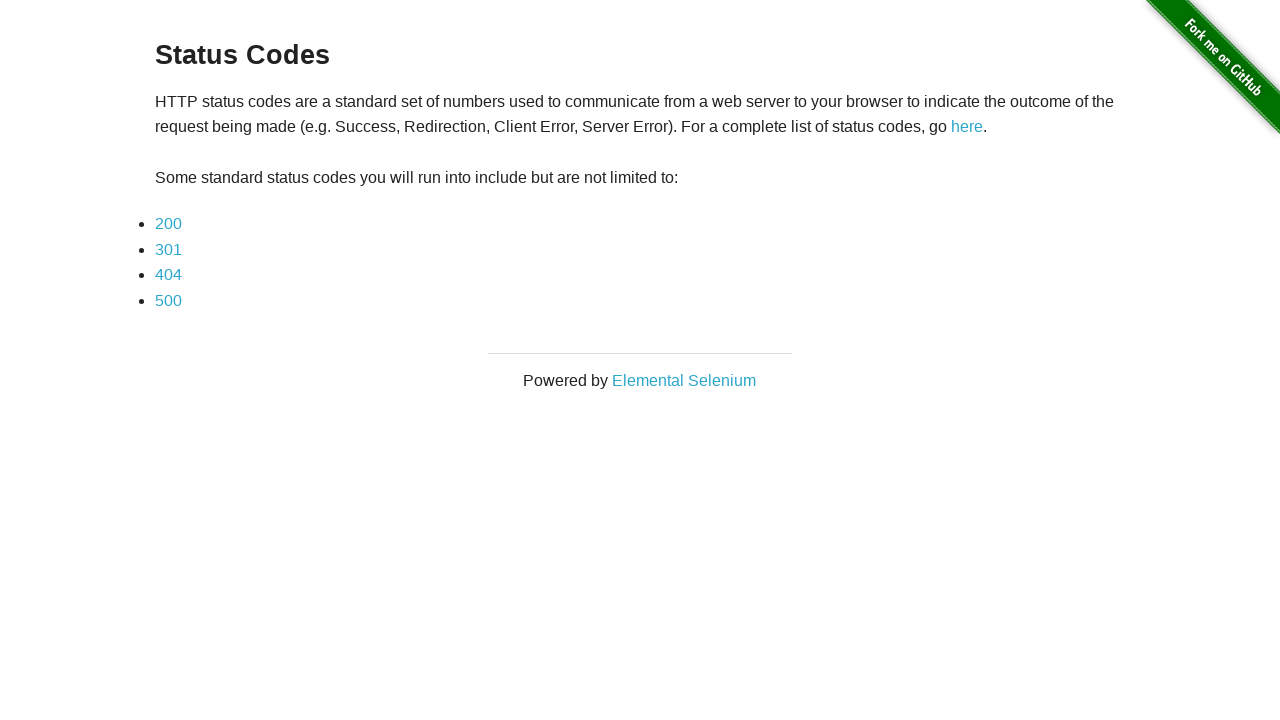

Navigated to status codes page
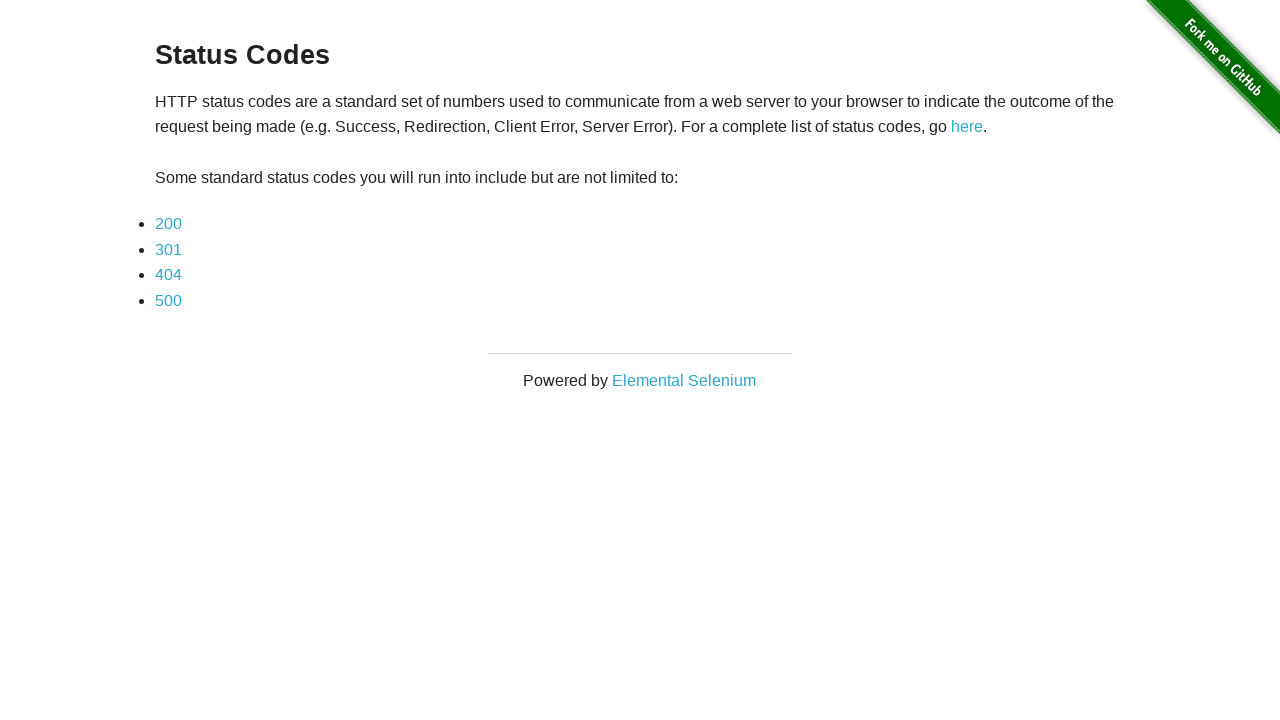

Clicked the first status code link at (168, 224) on (//li//a)[1]
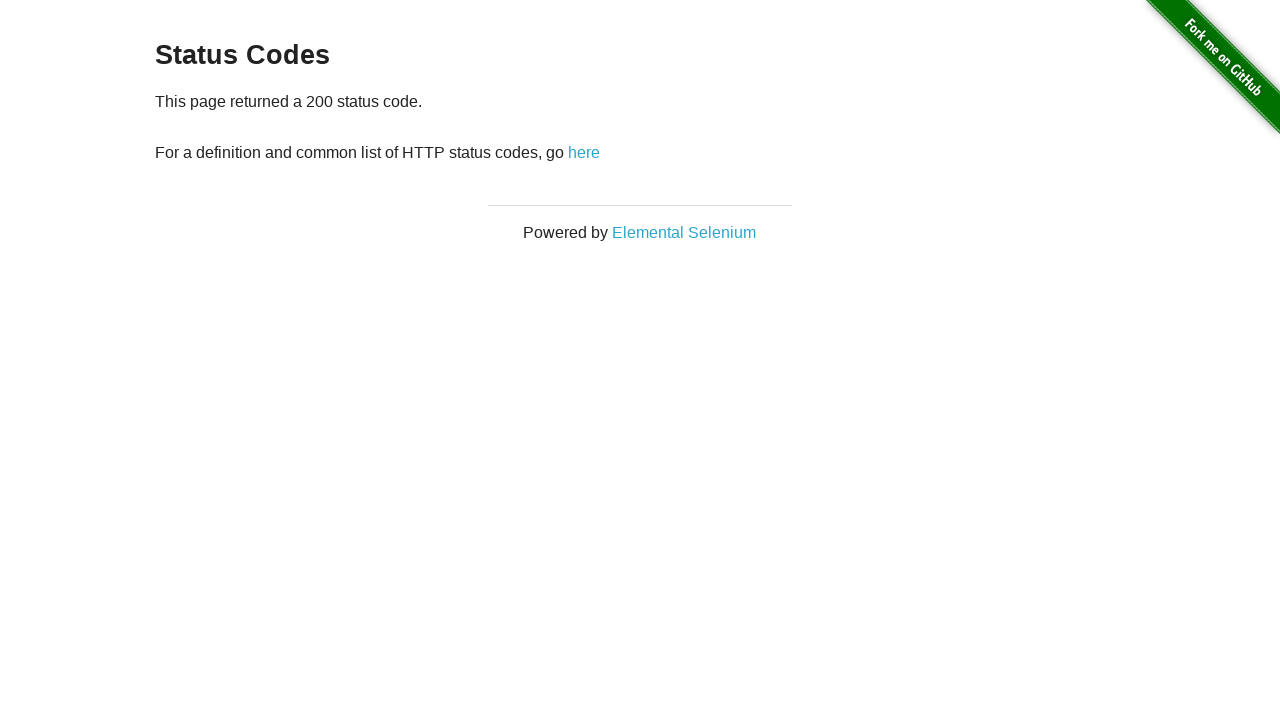

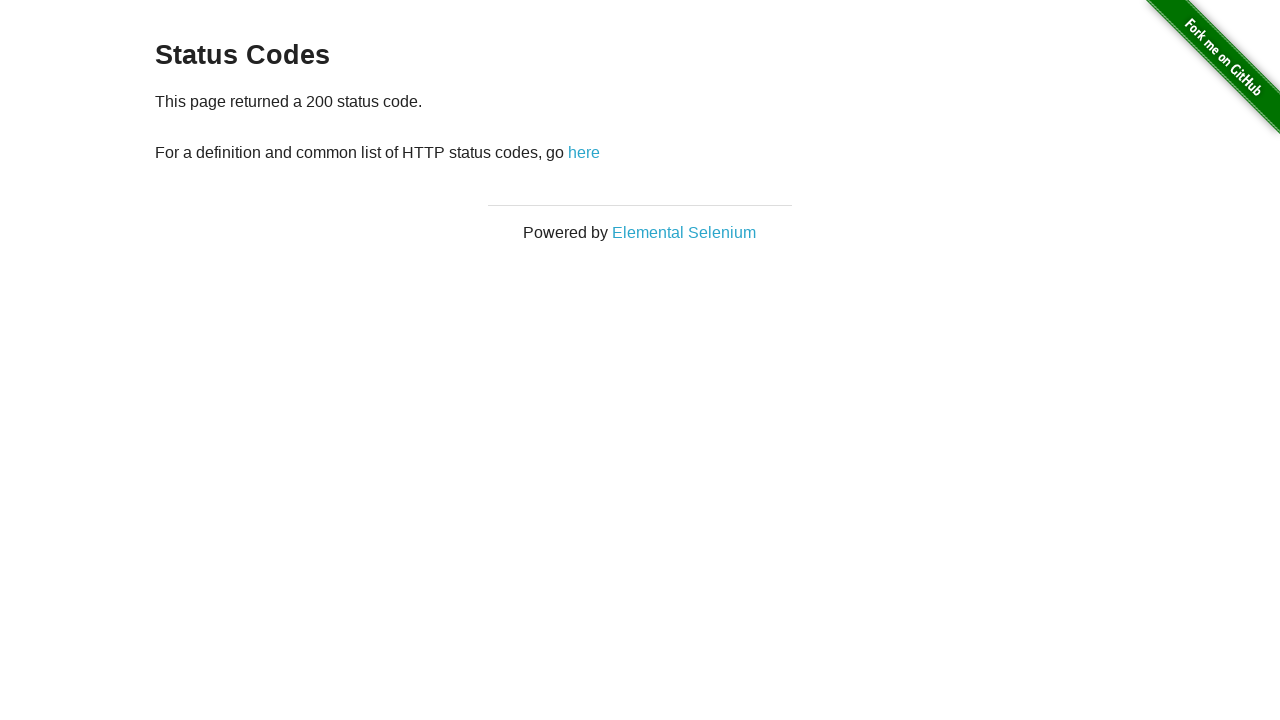